Tests that the Ministry of Testing website loads correctly by navigating to the homepage and waiting for the page to be ready. The original test checked cross-browser and responsive design compatibility.

Starting URL: https://www.ministryoftesting.com/

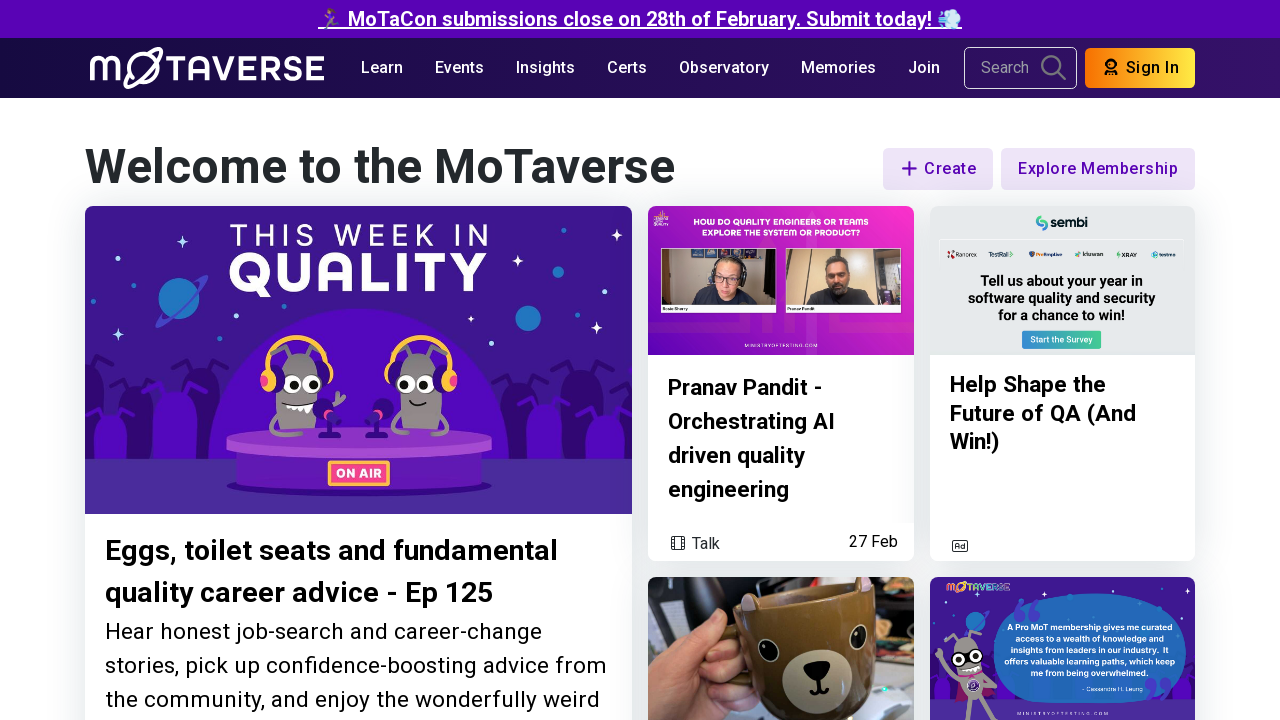

Navigated to Ministry of Testing homepage
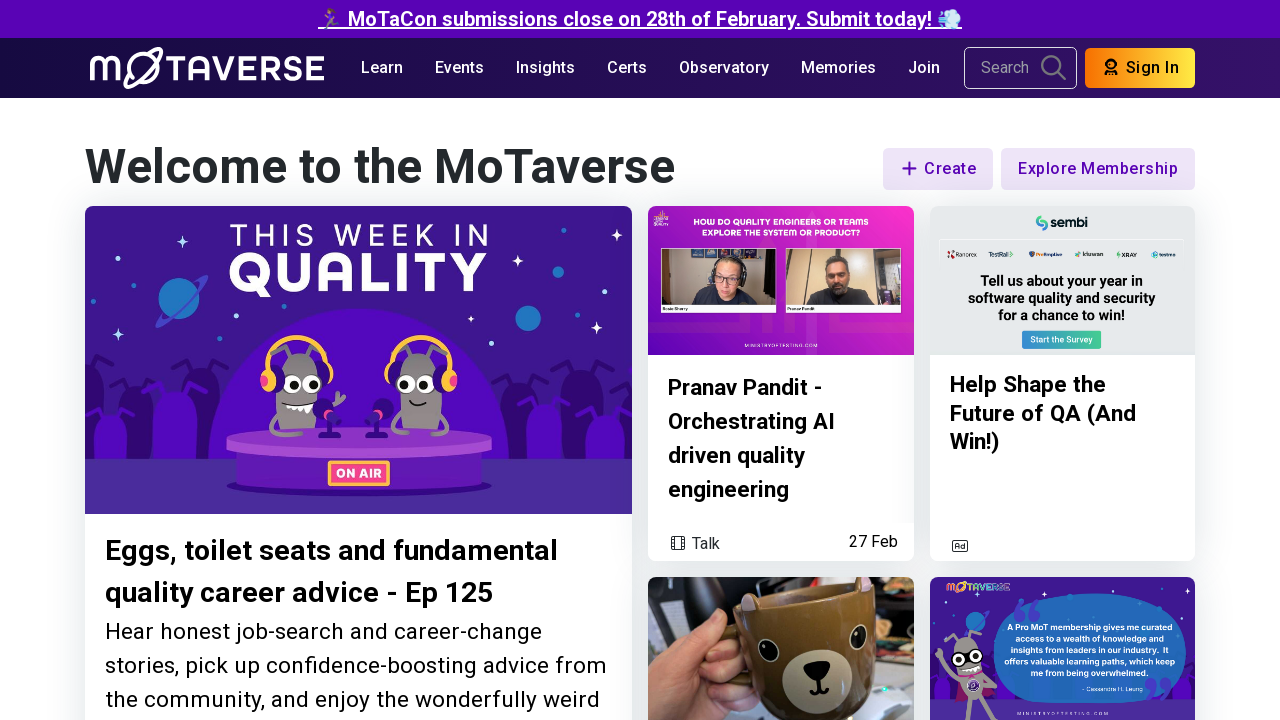

Page DOM content fully loaded
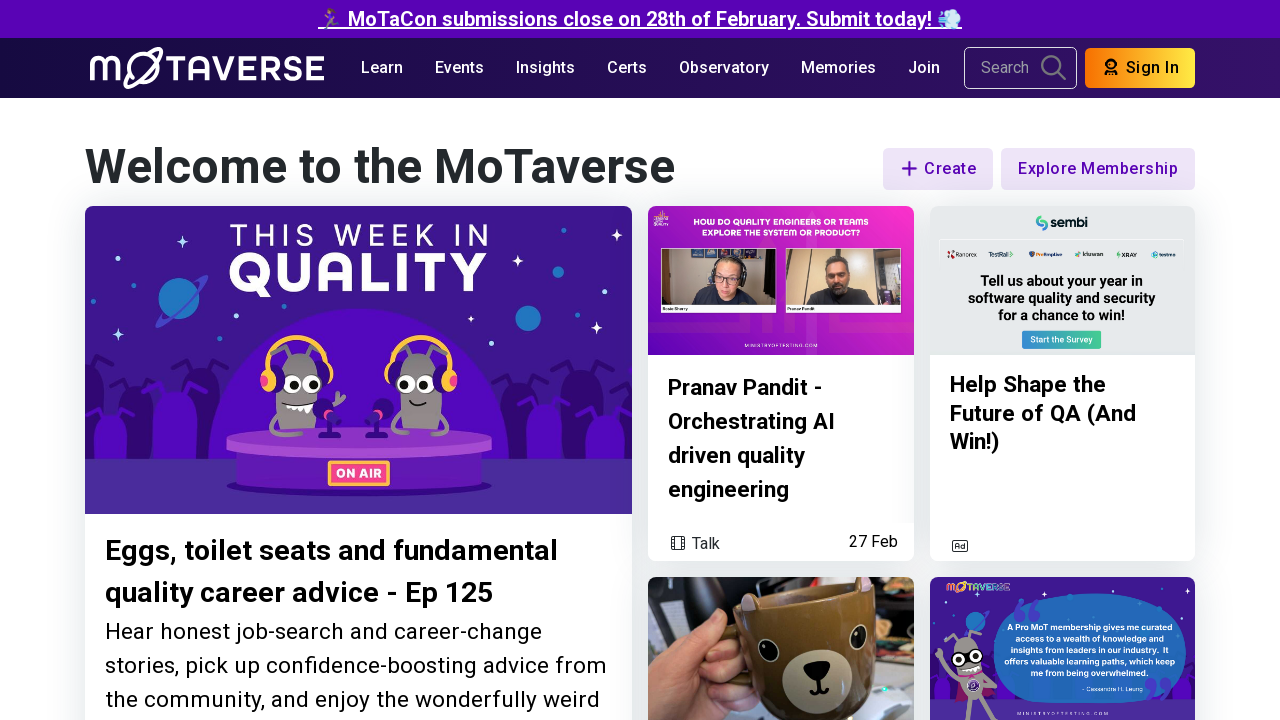

Body element is visible and ready
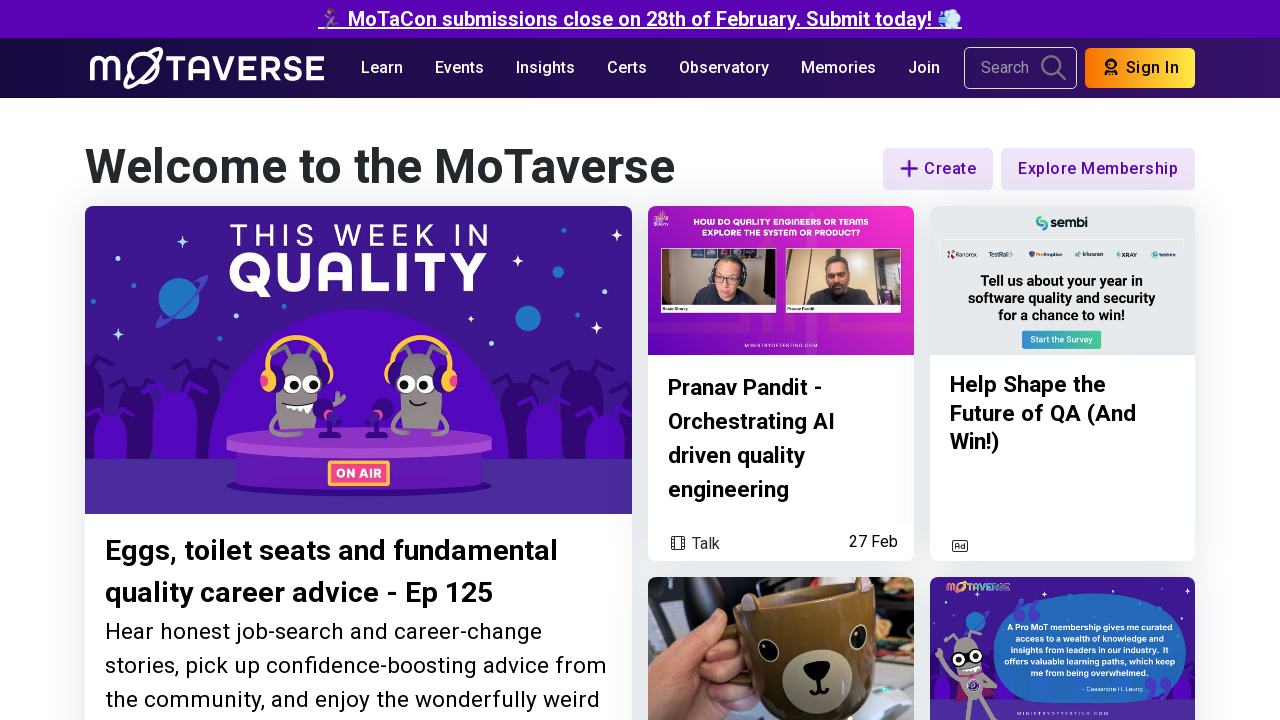

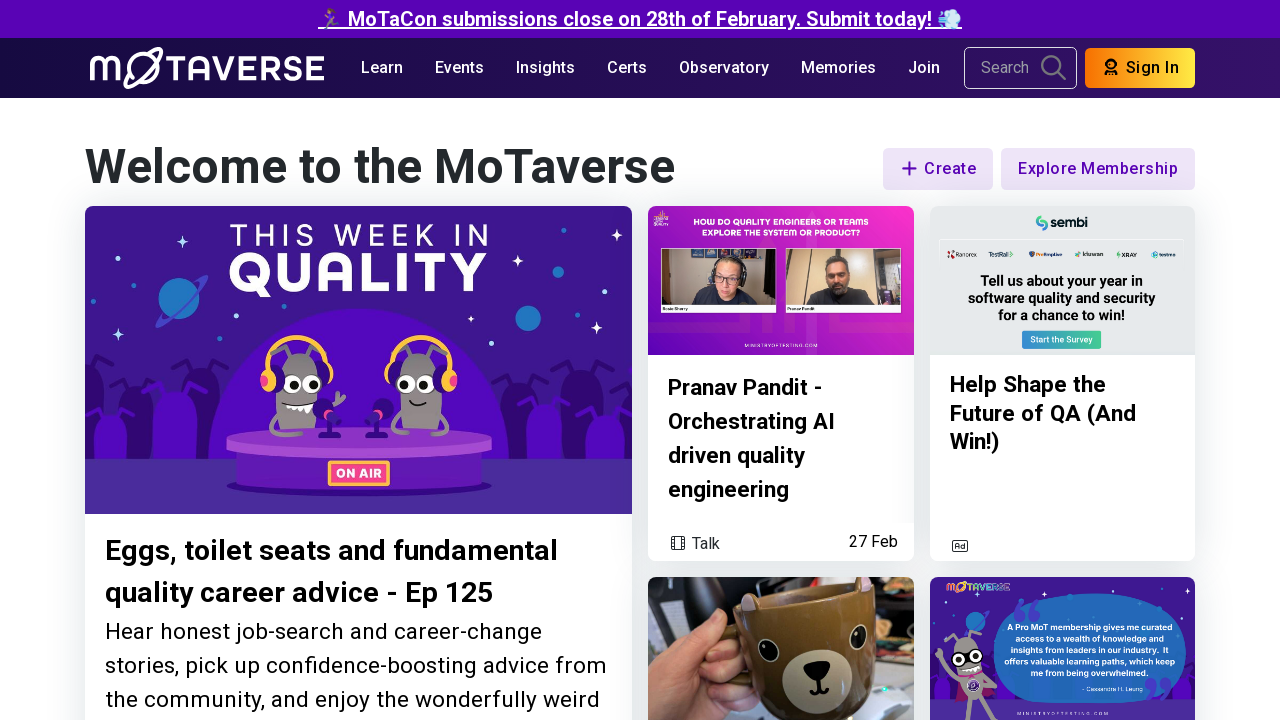